Tests navigation to TVS Motor website and verifies that the current URL matches the expected URL after the page loads.

Starting URL: https://www.tvsmotor.com/

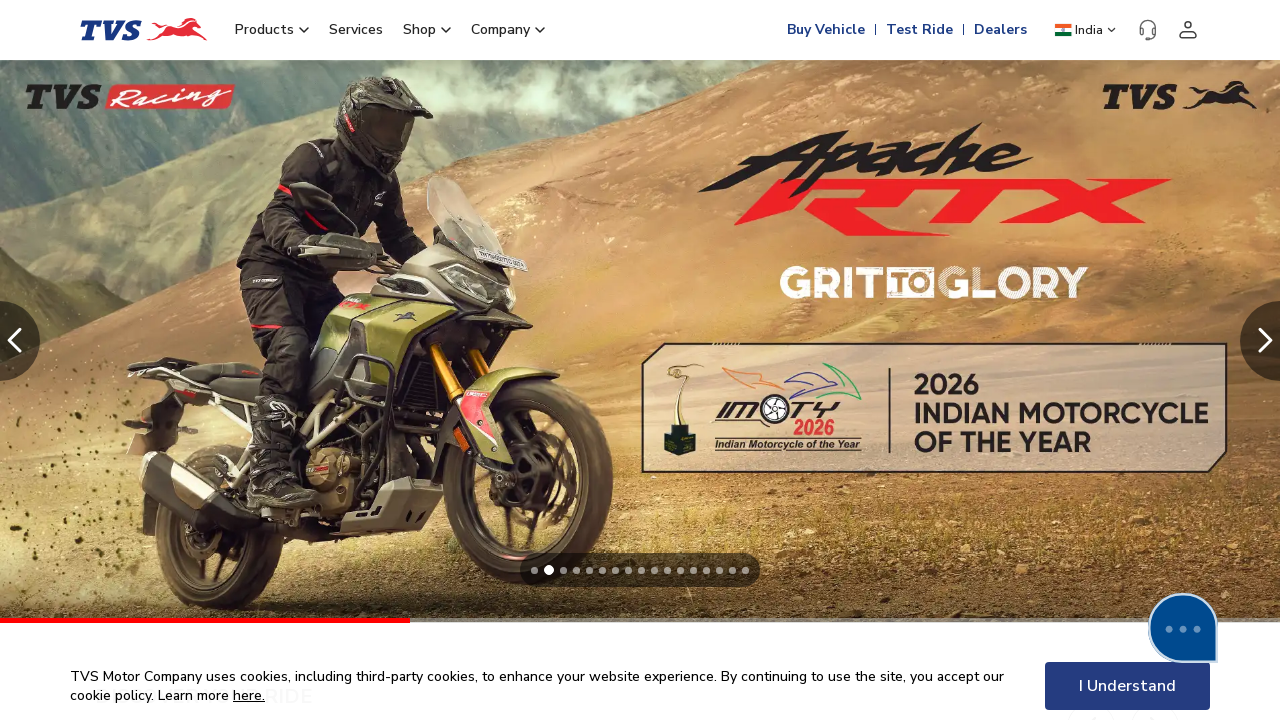

Waited for page to reach domcontentloaded state
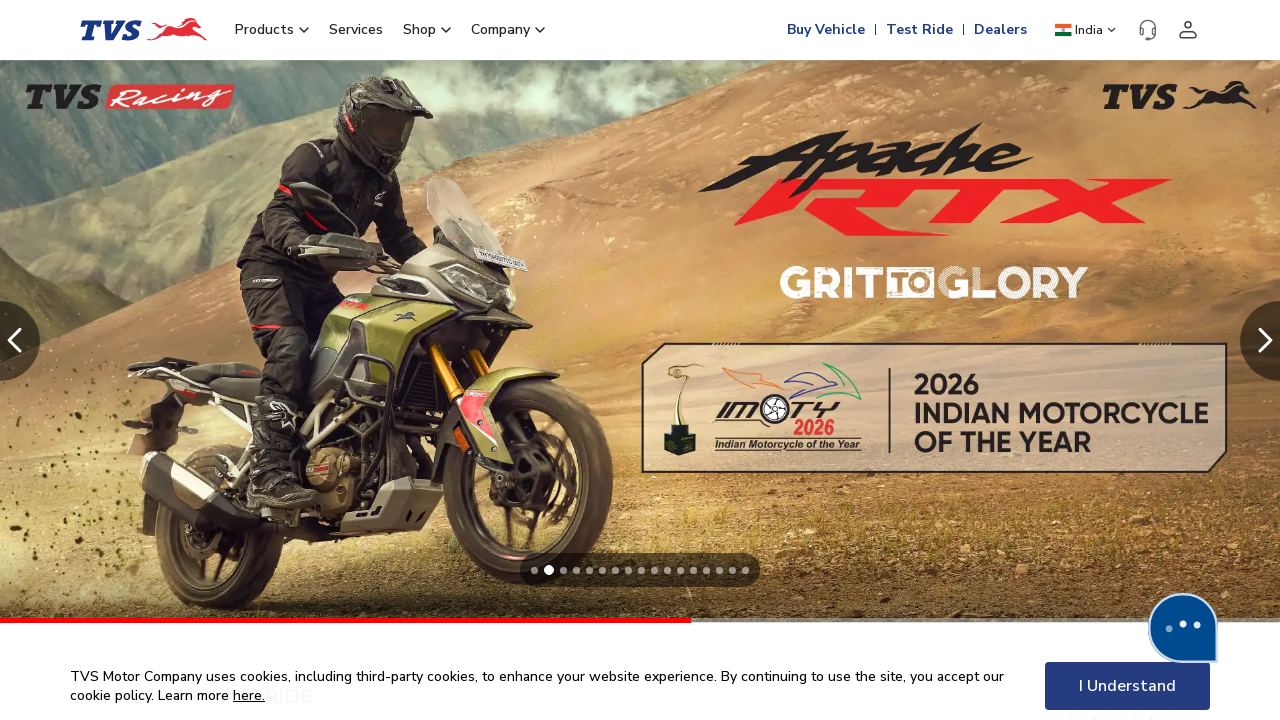

Retrieved current URL from page
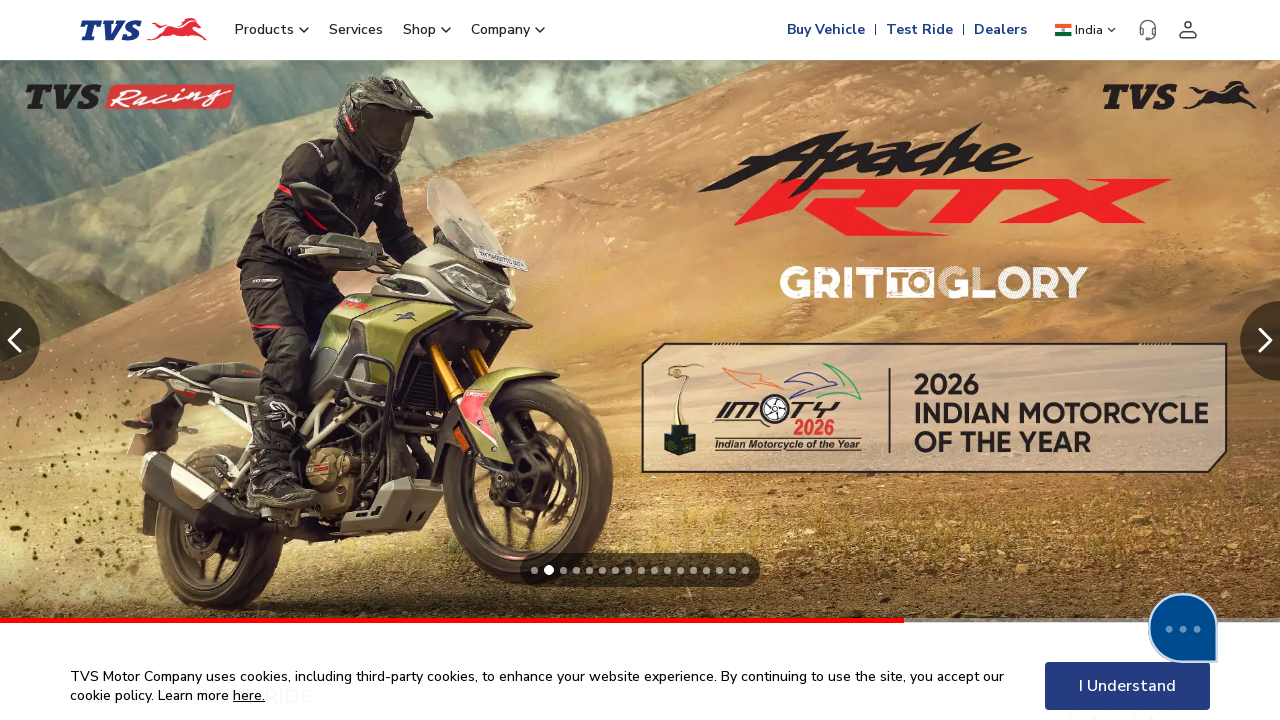

Set expected URL to https://www.tvsmotor.com/
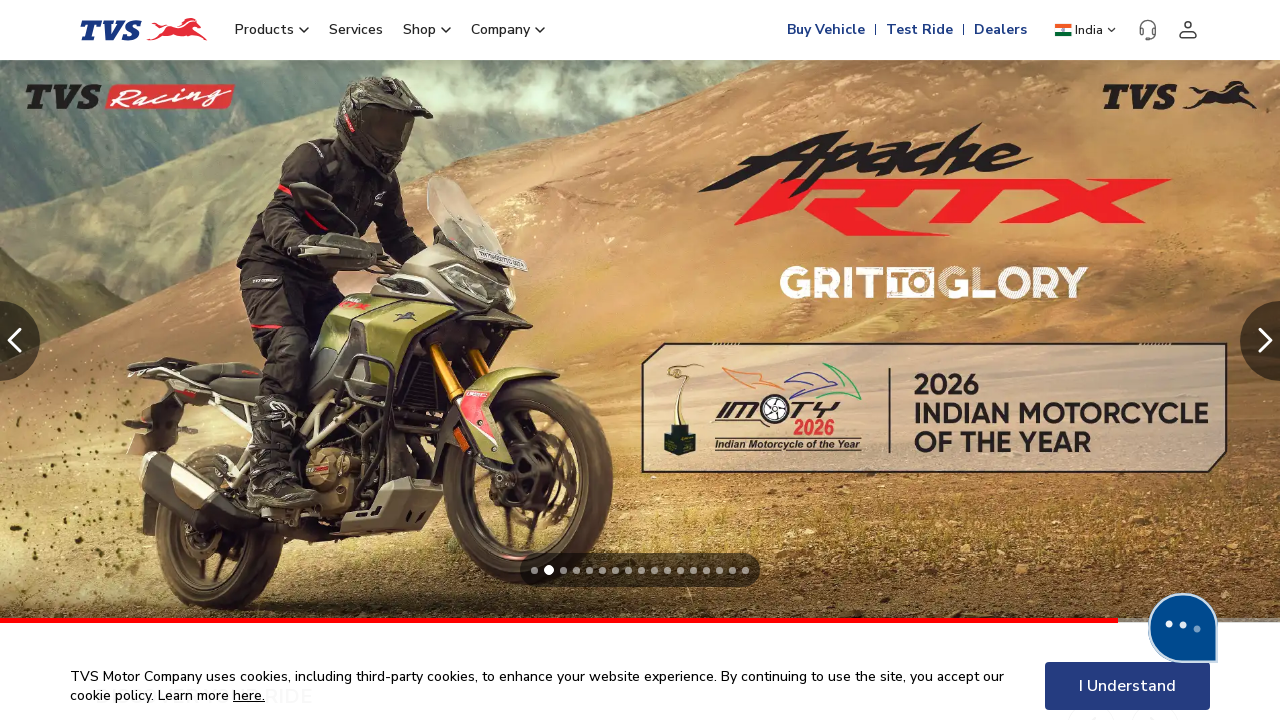

Verified current URL matches expected URL - assertion passed
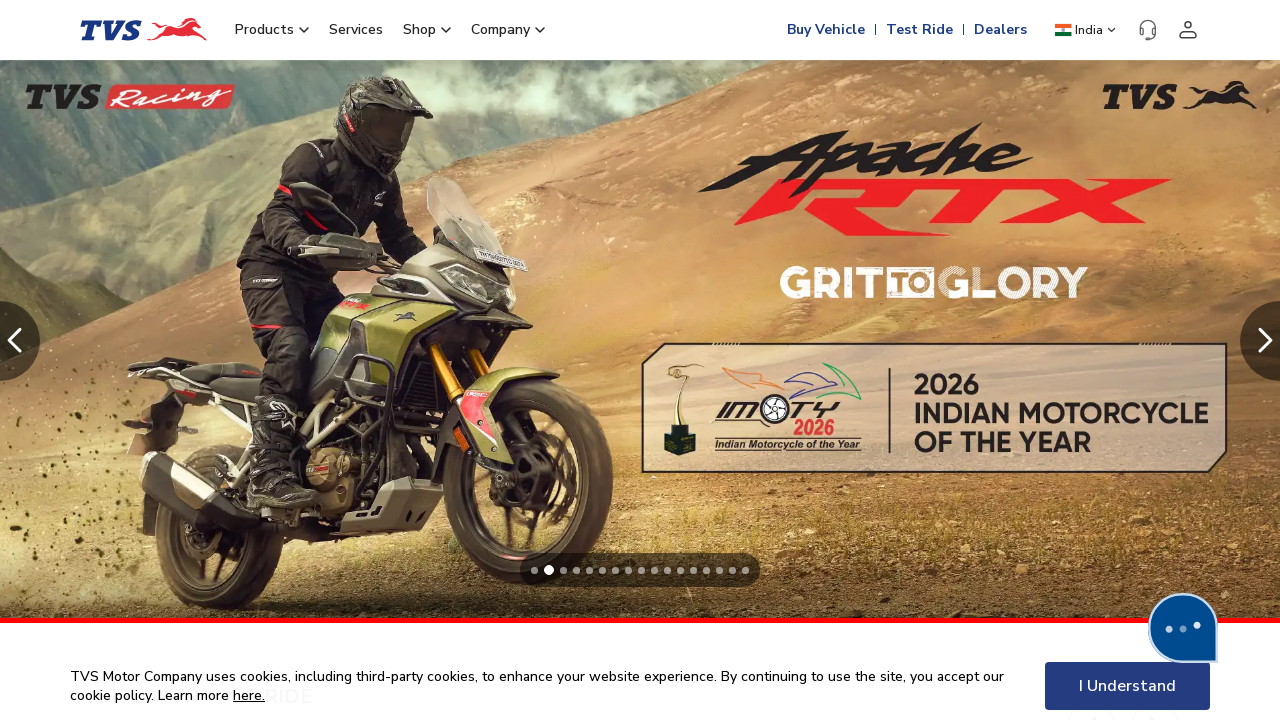

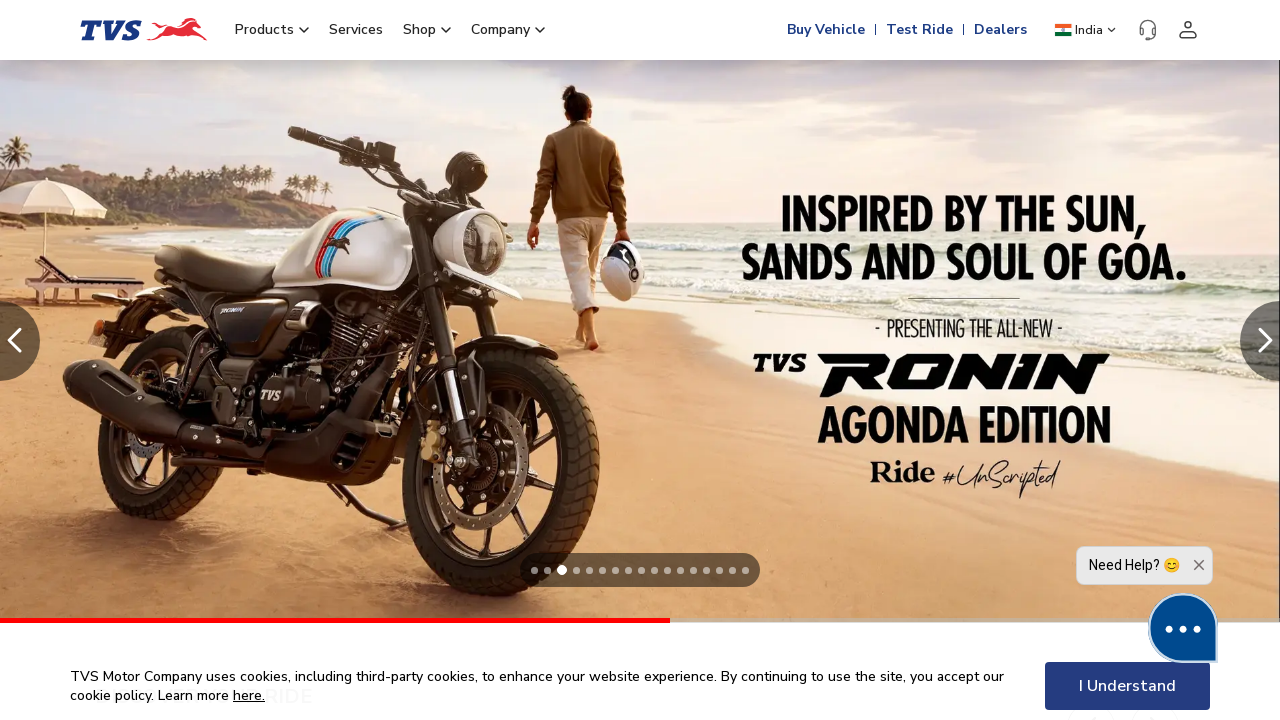